Tests various link locator strategies on a demo QA site by clicking links using linkText and partialLinkText selectors, and counting total links on the page using tagName selector.

Starting URL: https://demoqa.com/links

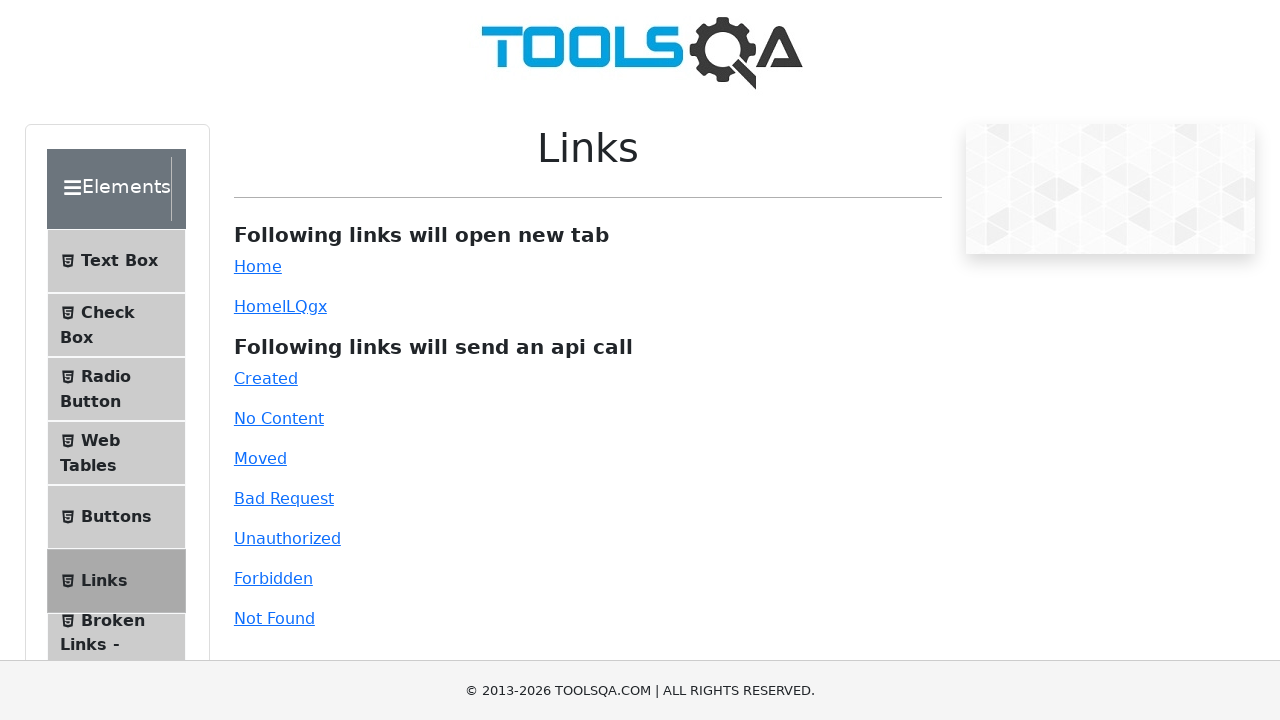

Waited for page to fully load (domcontentloaded)
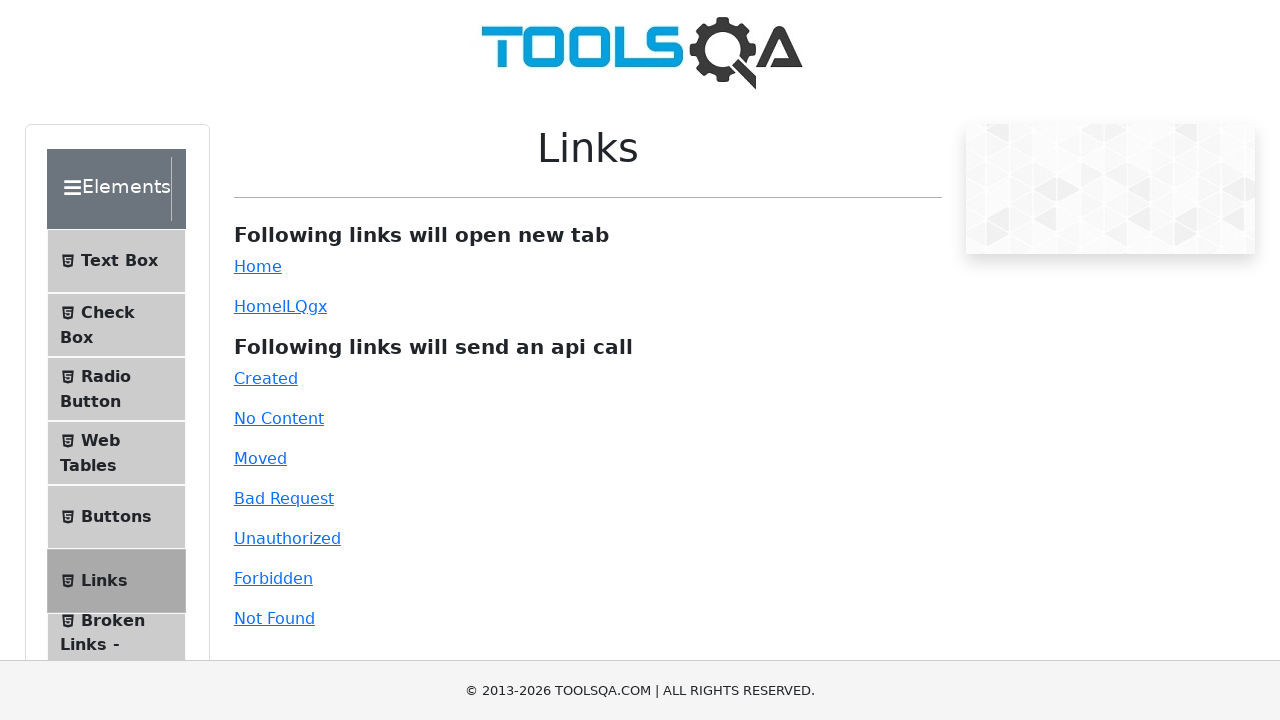

Clicked link with exact text 'Bad Request' at (284, 498) on a:text-is('Bad Request')
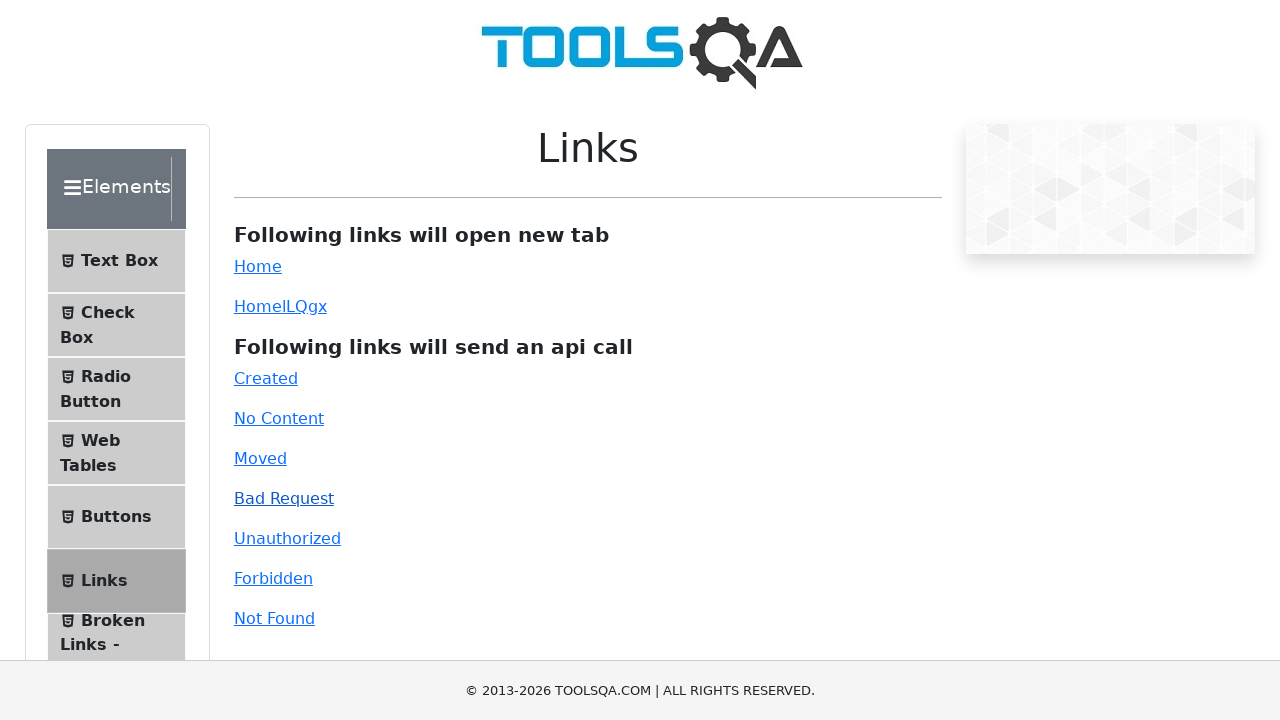

Waited for page to load after clicking 'Bad Request' link
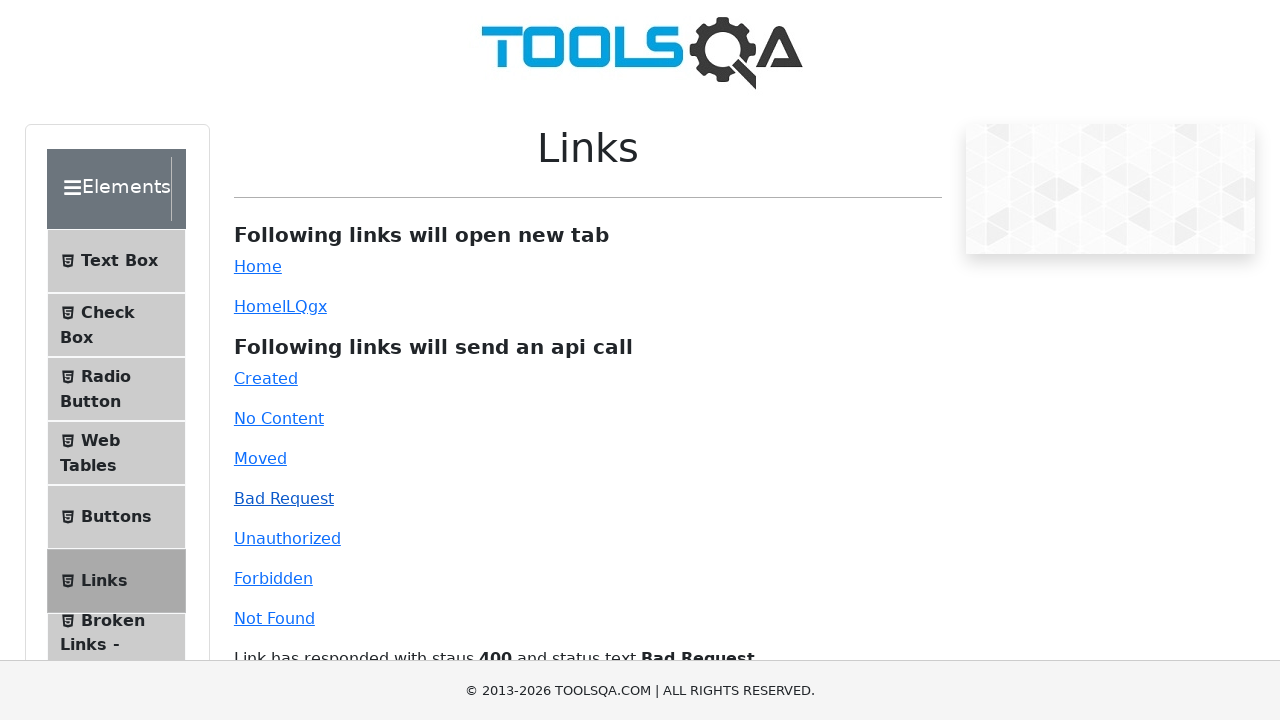

Waited 2000ms for page to stabilize
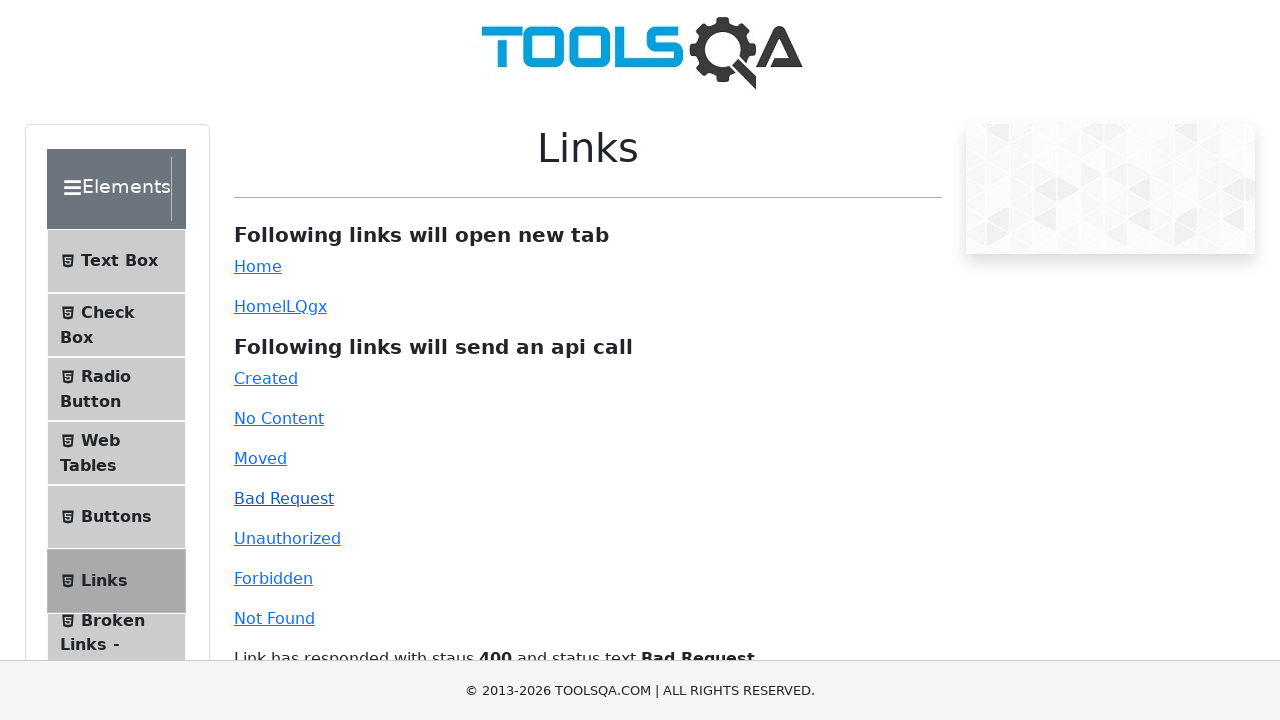

Clicked link with partial text 'Bad' at (284, 498) on a:text('Bad')
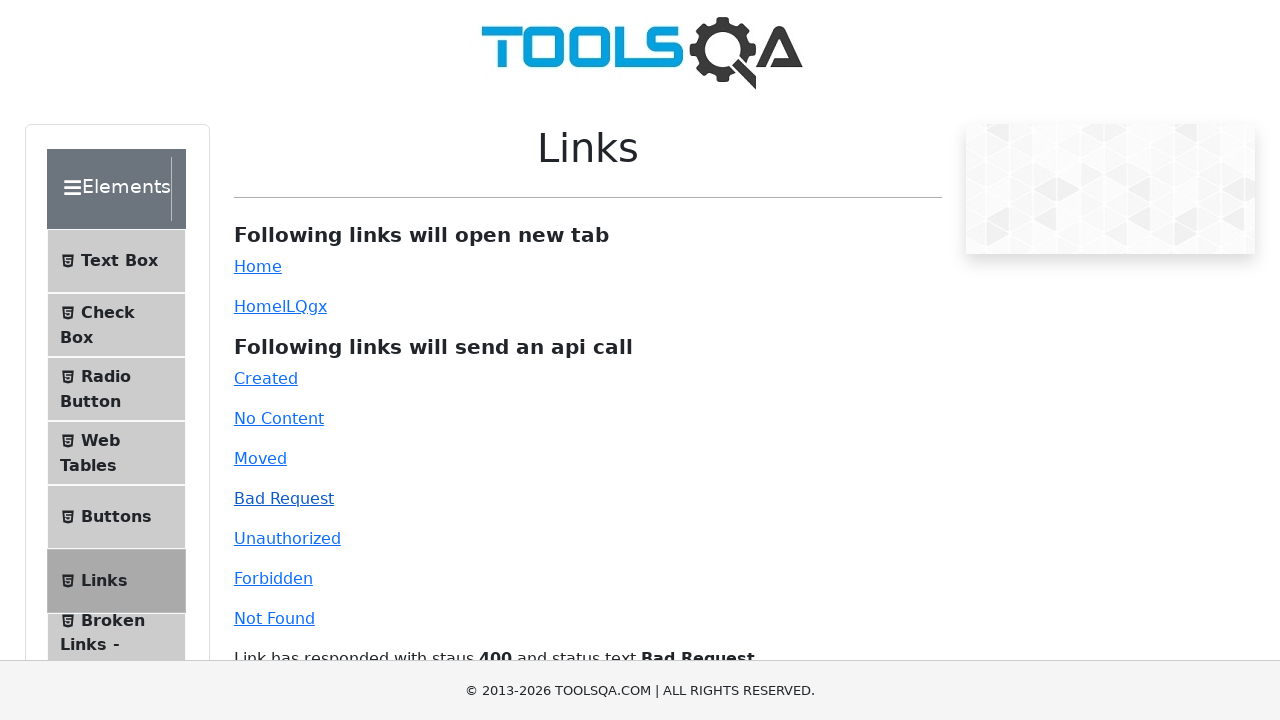

Counted total links on page: 43
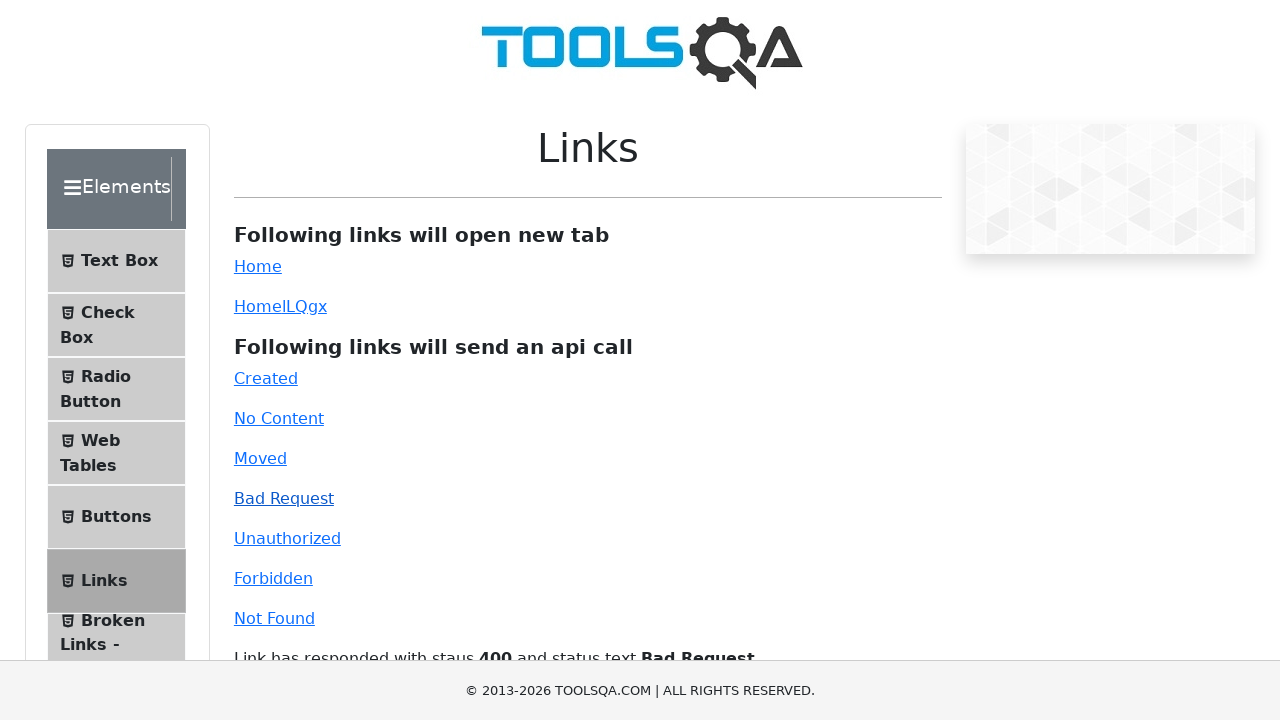

Navigated back to previous page
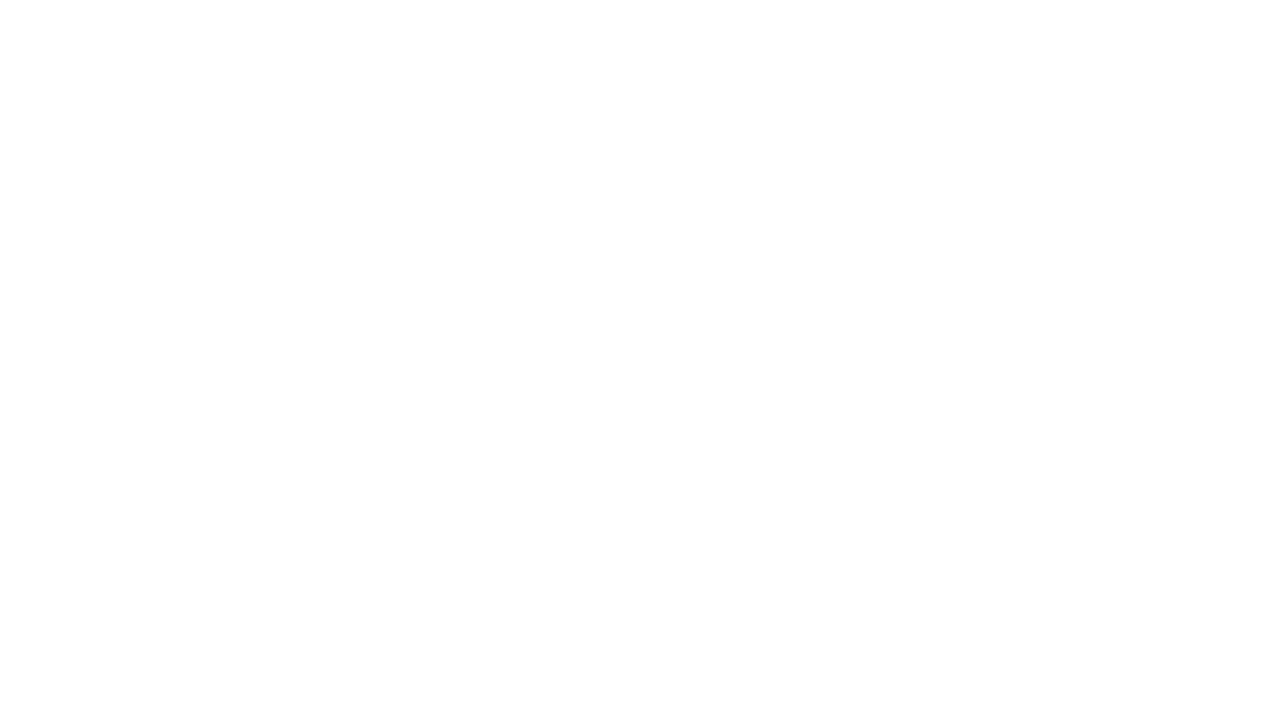

Set viewport size to 1920x1080
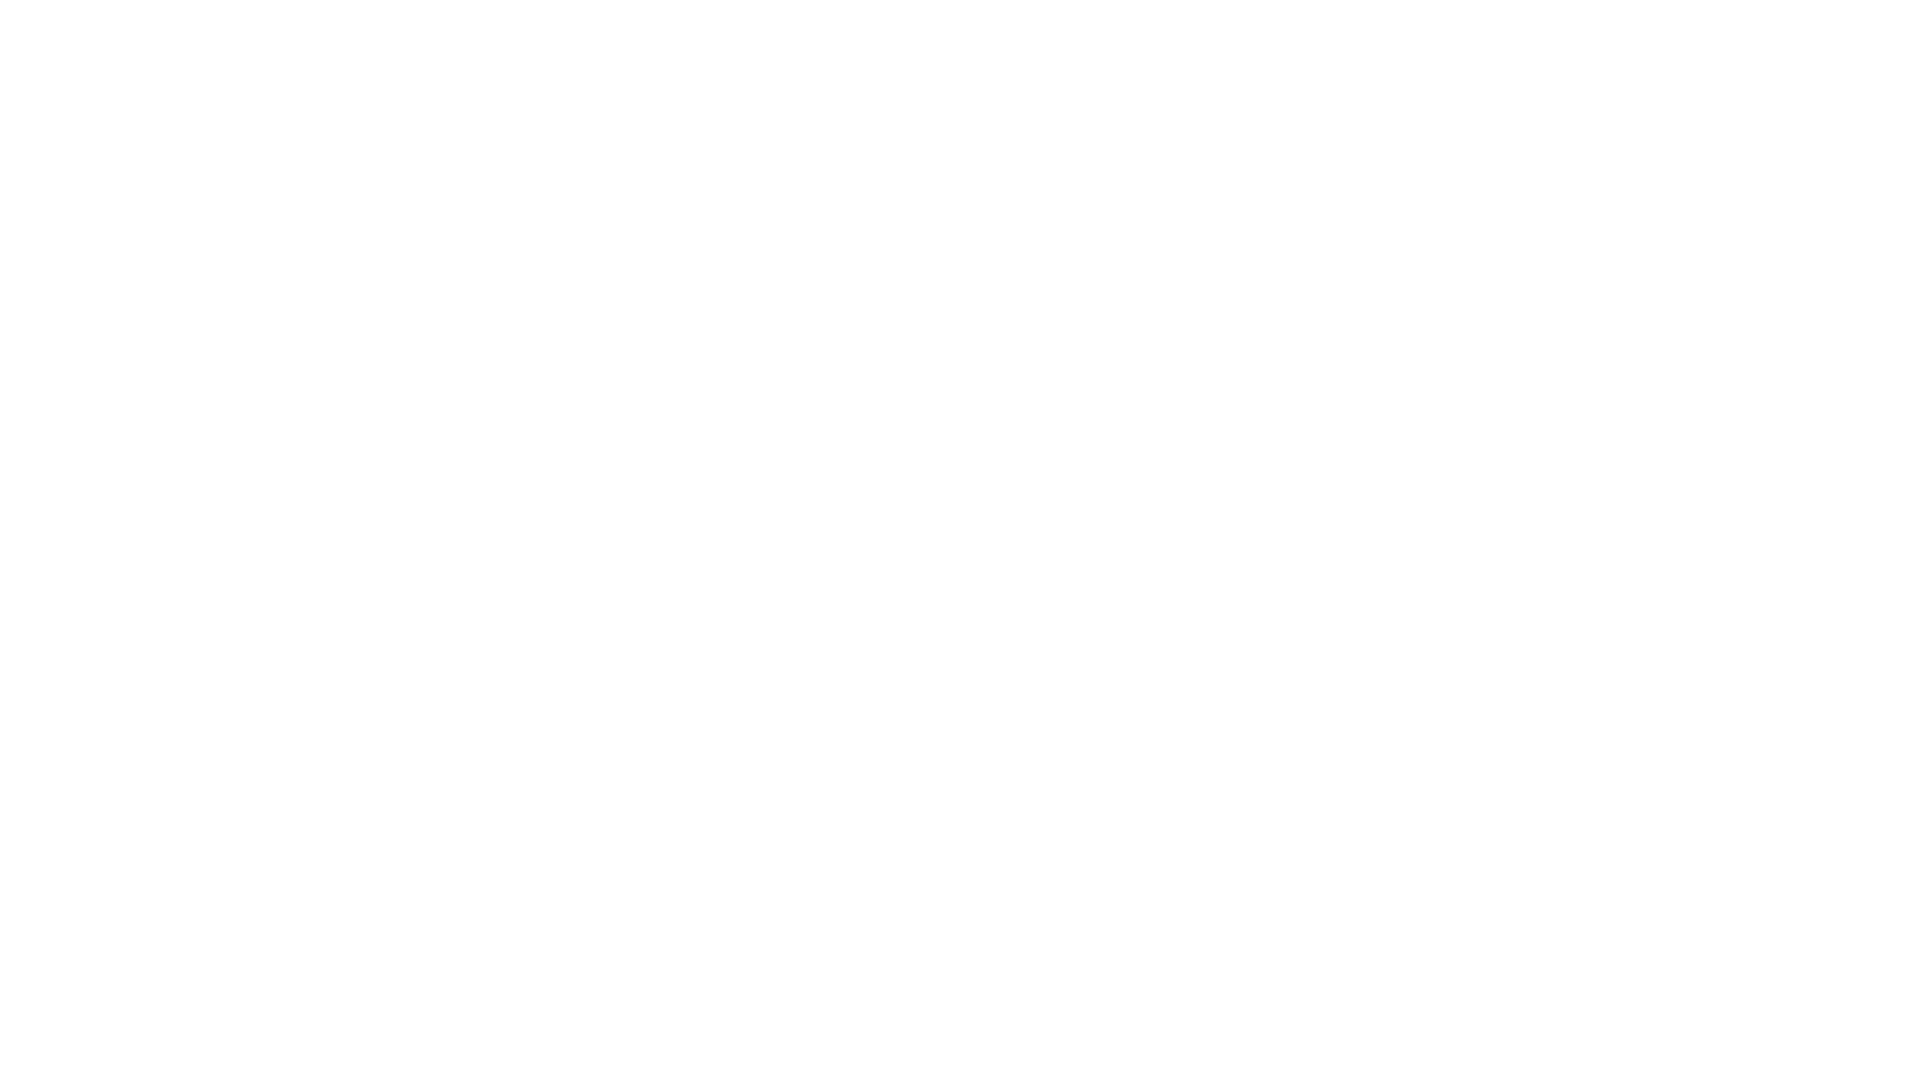

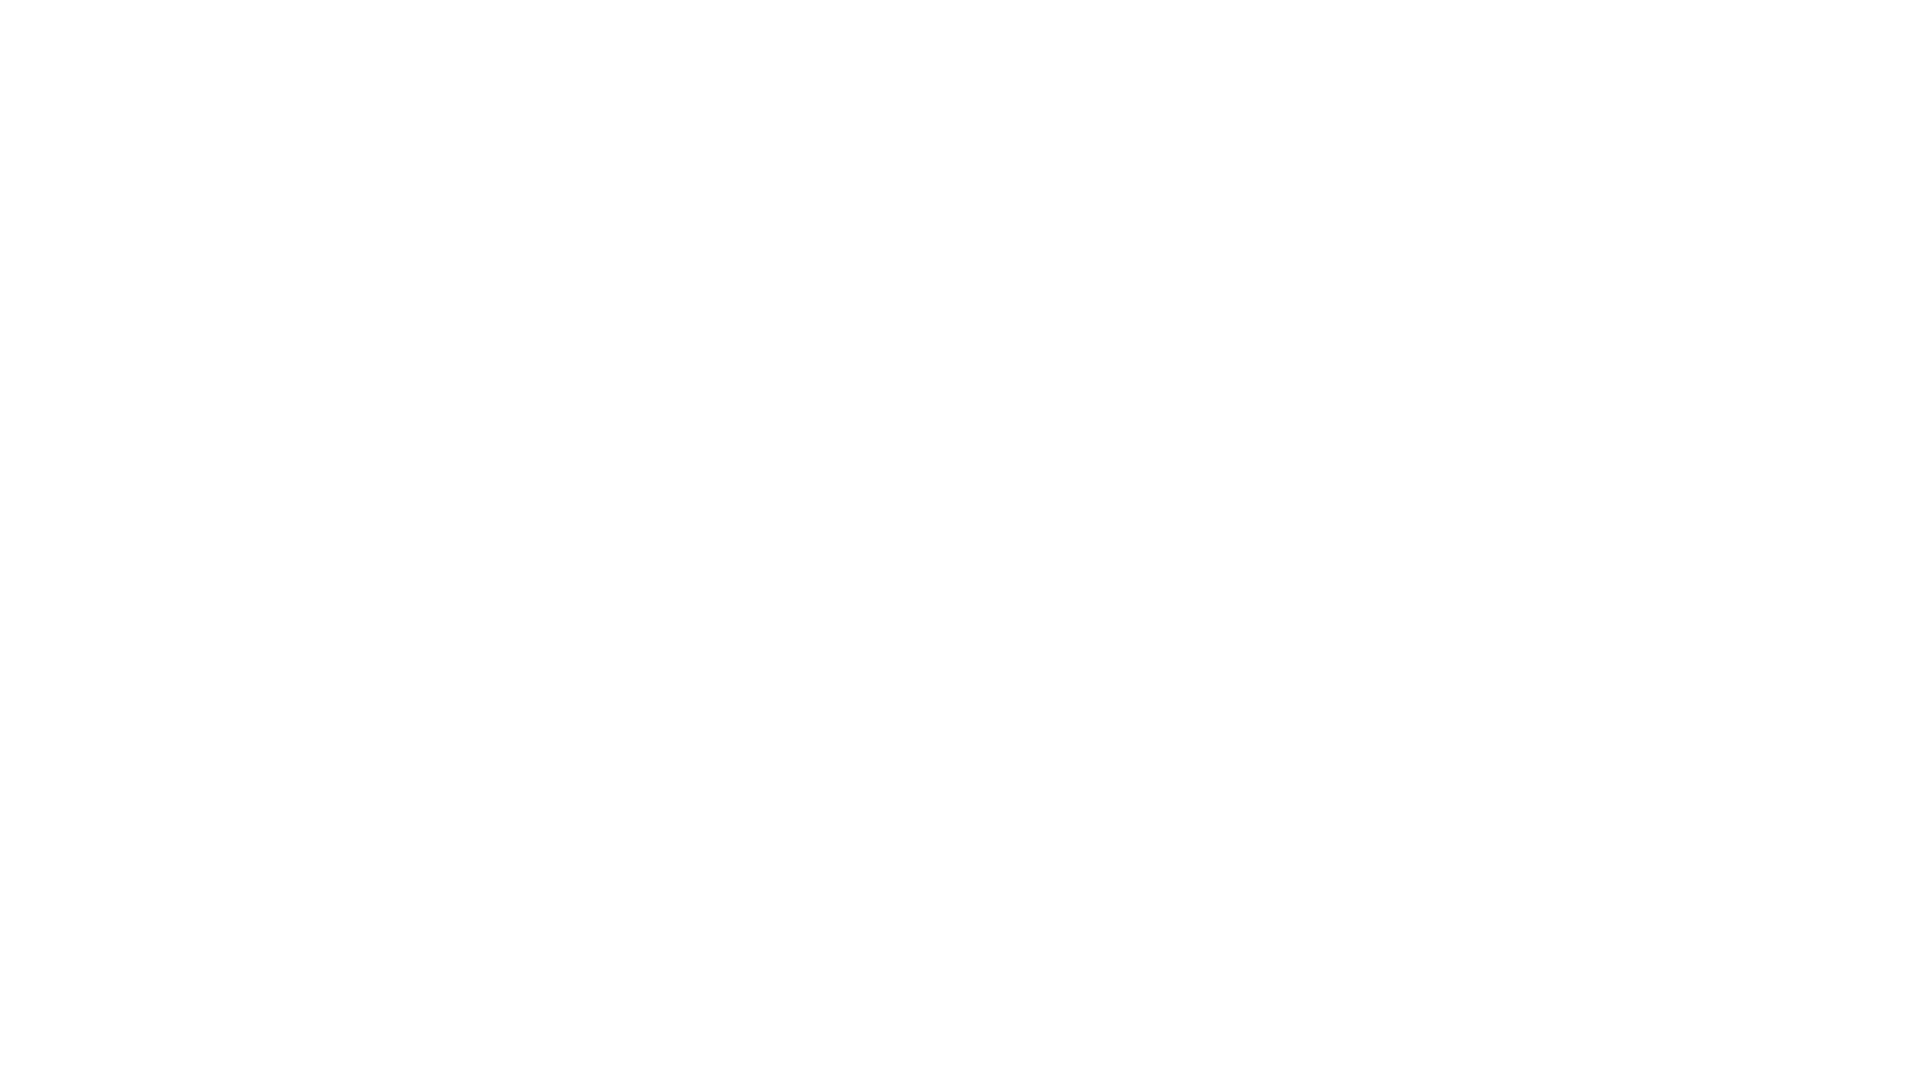